Tests different button click types (double click, right click, and regular click) on DemoQA and verifies the result messages

Starting URL: https://demoqa.com/

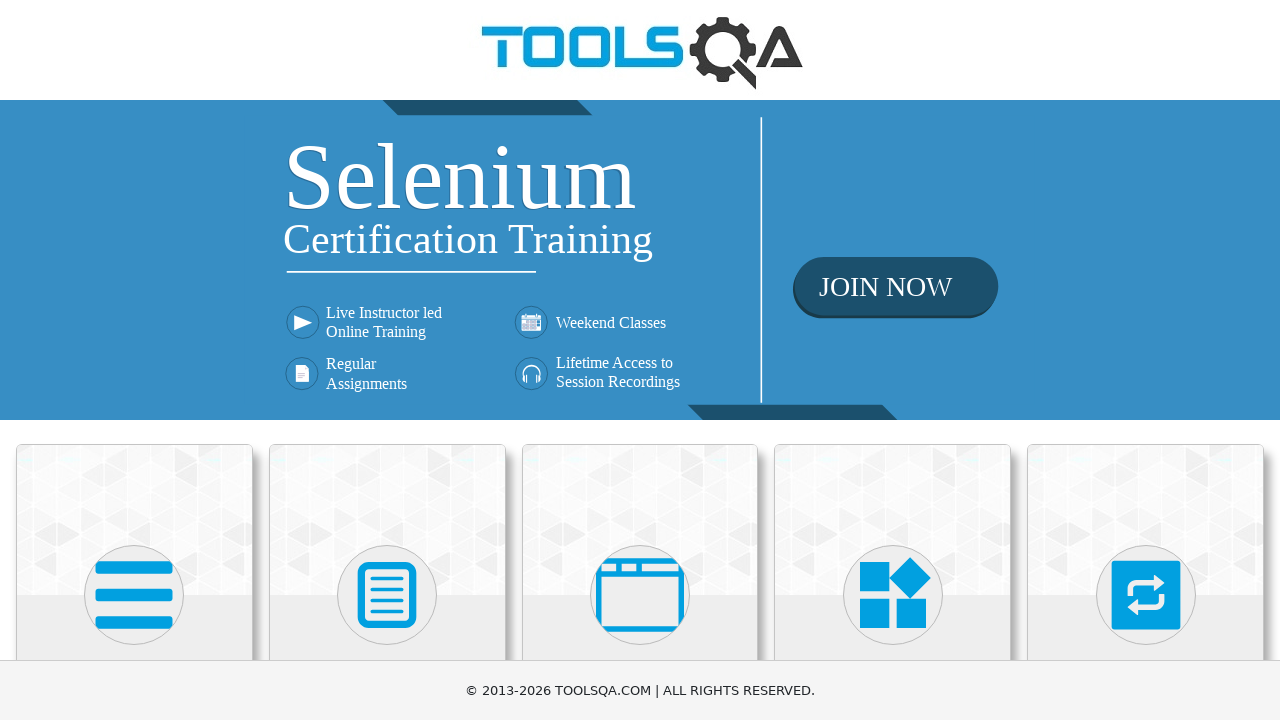

Clicked on Elements section heading at (134, 360) on internal:role=heading[name="Elements"i]
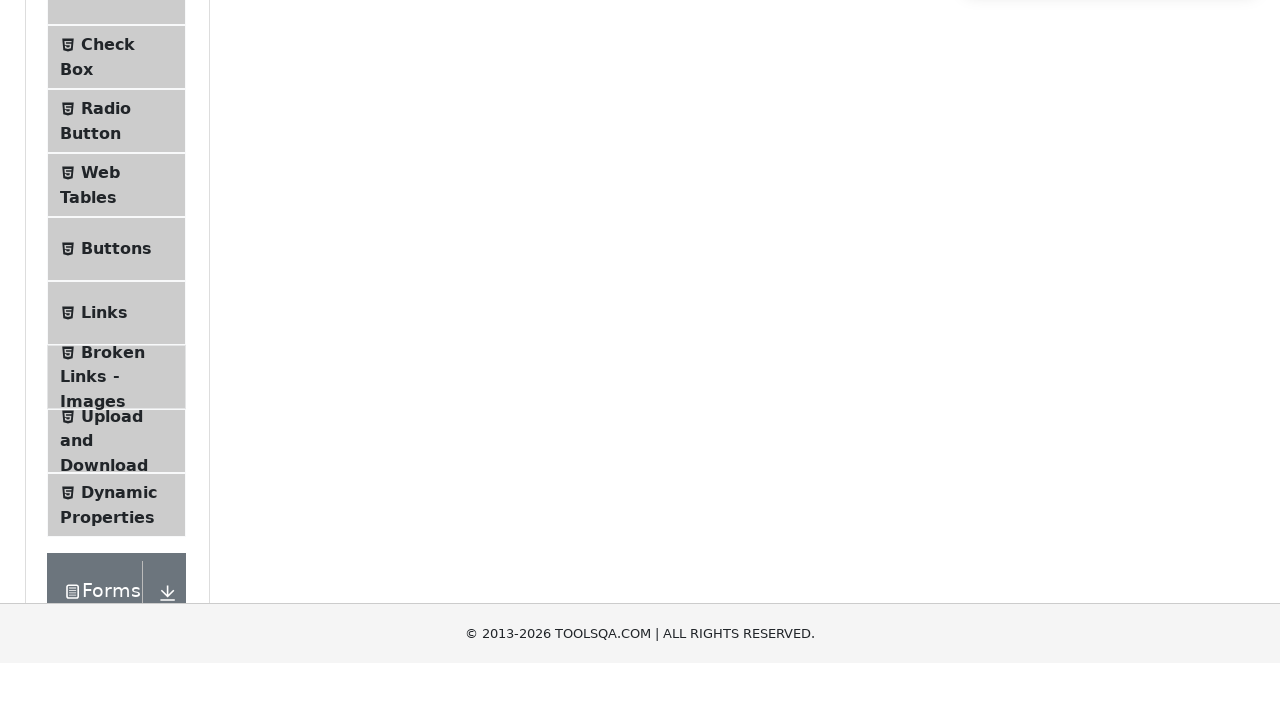

Clicked on Buttons menu item at (116, 517) on internal:text="Buttons"i
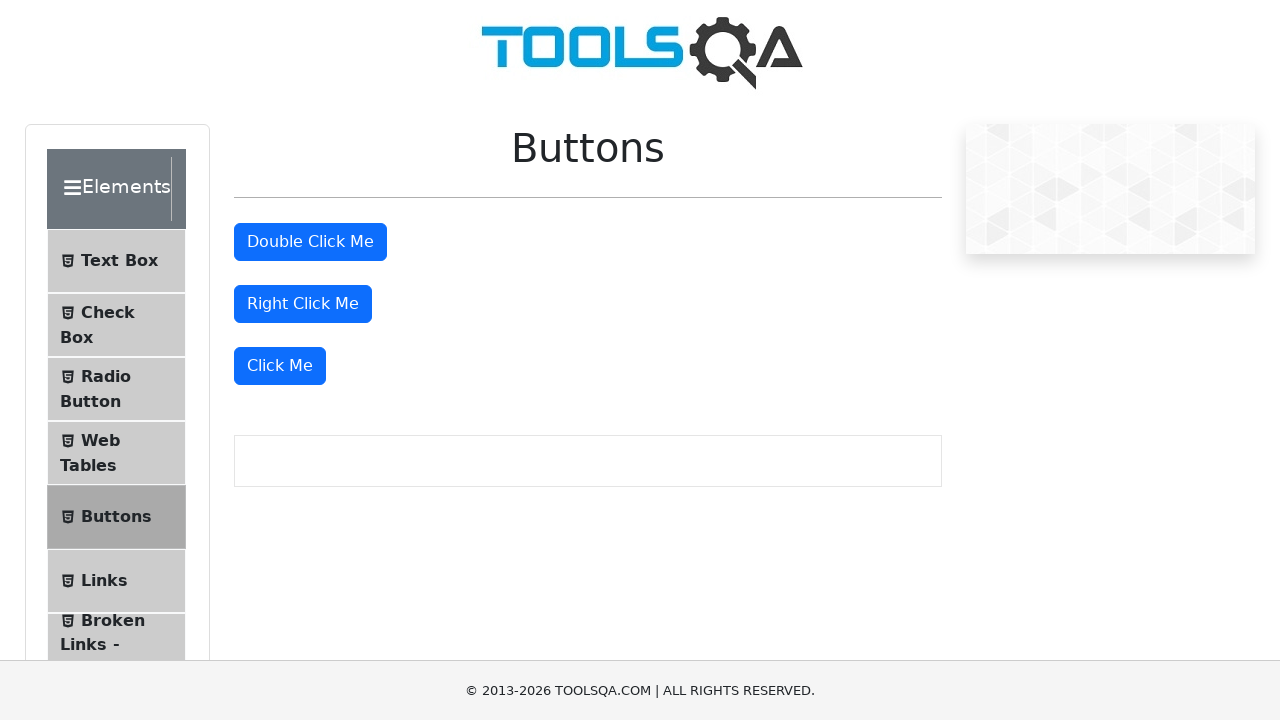

Double clicked the 'Double Click Me' button at (310, 242) on internal:role=button[name="Double Click Me"i]
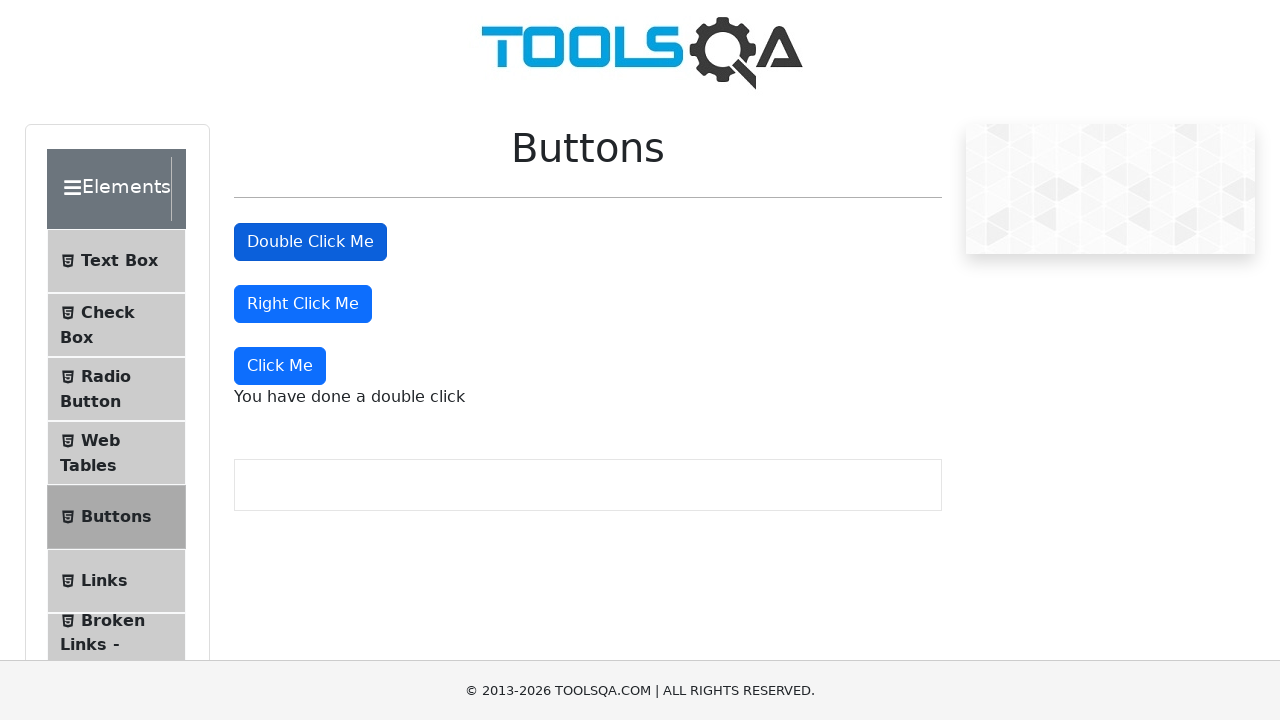

Right clicked the 'Right Click Me' button at (303, 304) on internal:role=button[name="Right Click Me"i]
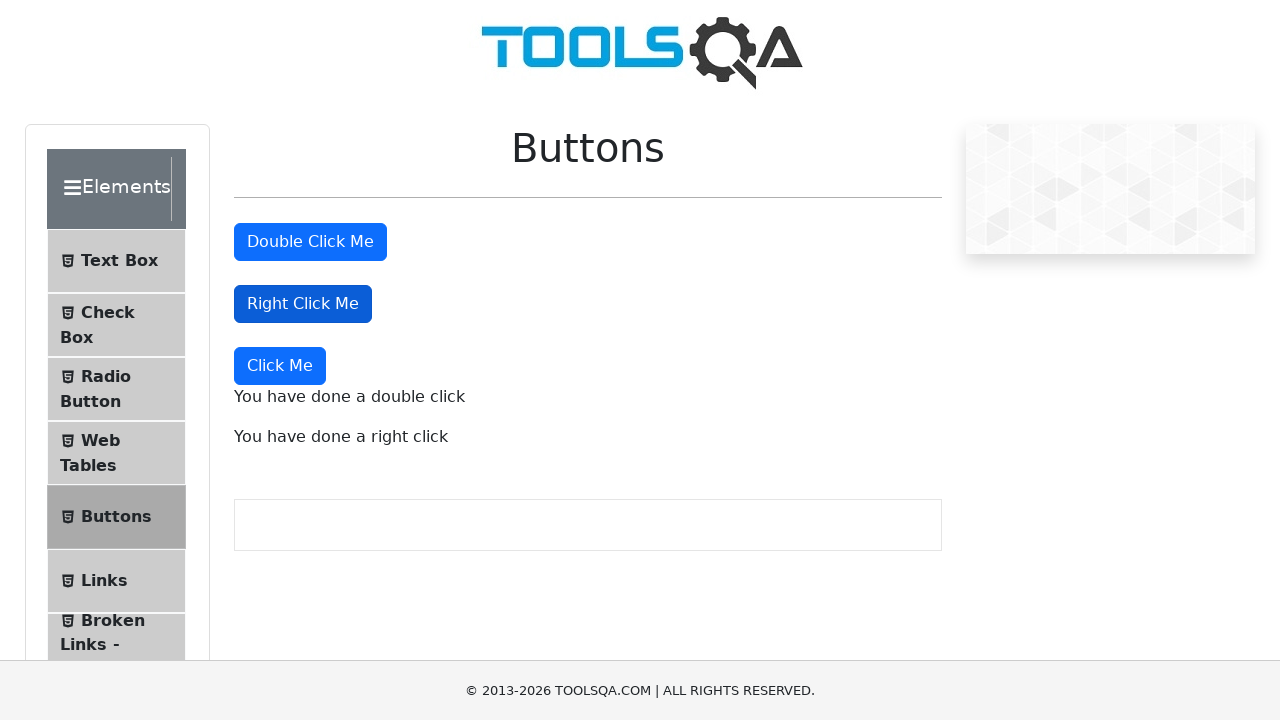

Clicked the 'Click Me' button at (280, 366) on internal:role=button[name="Click Me"s]
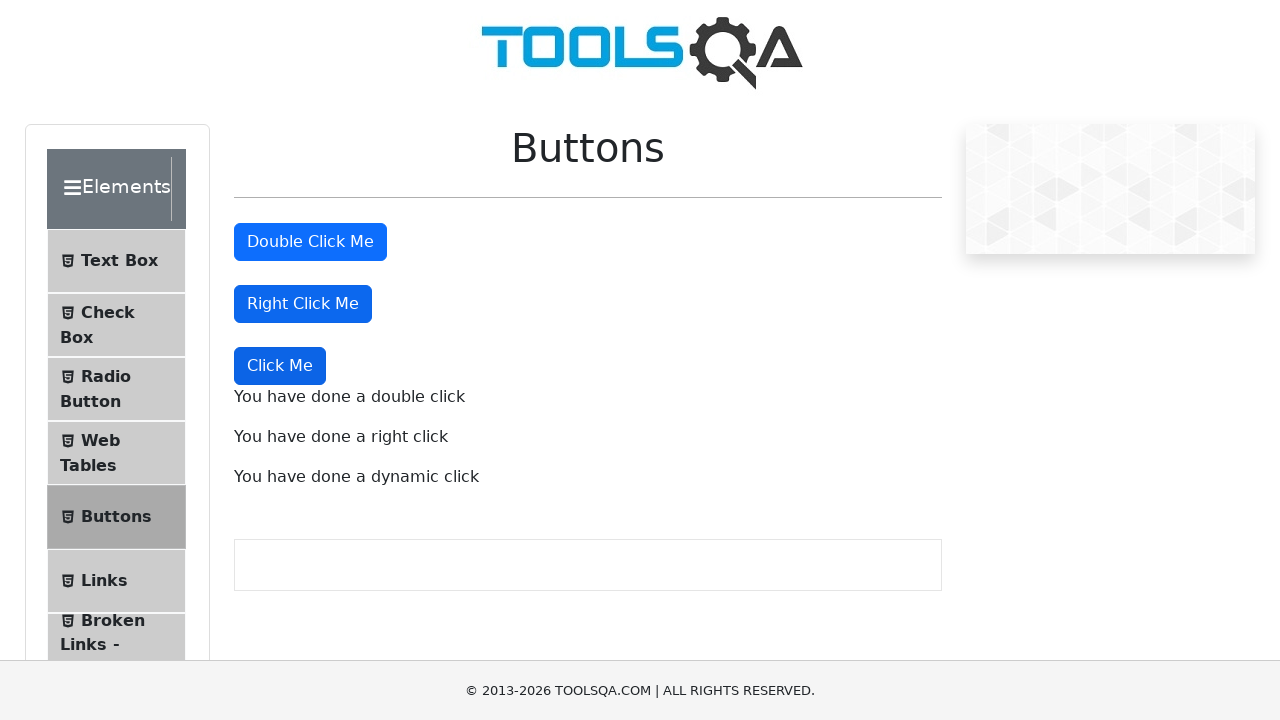

Verified double click message appears: 'You have done a double click'
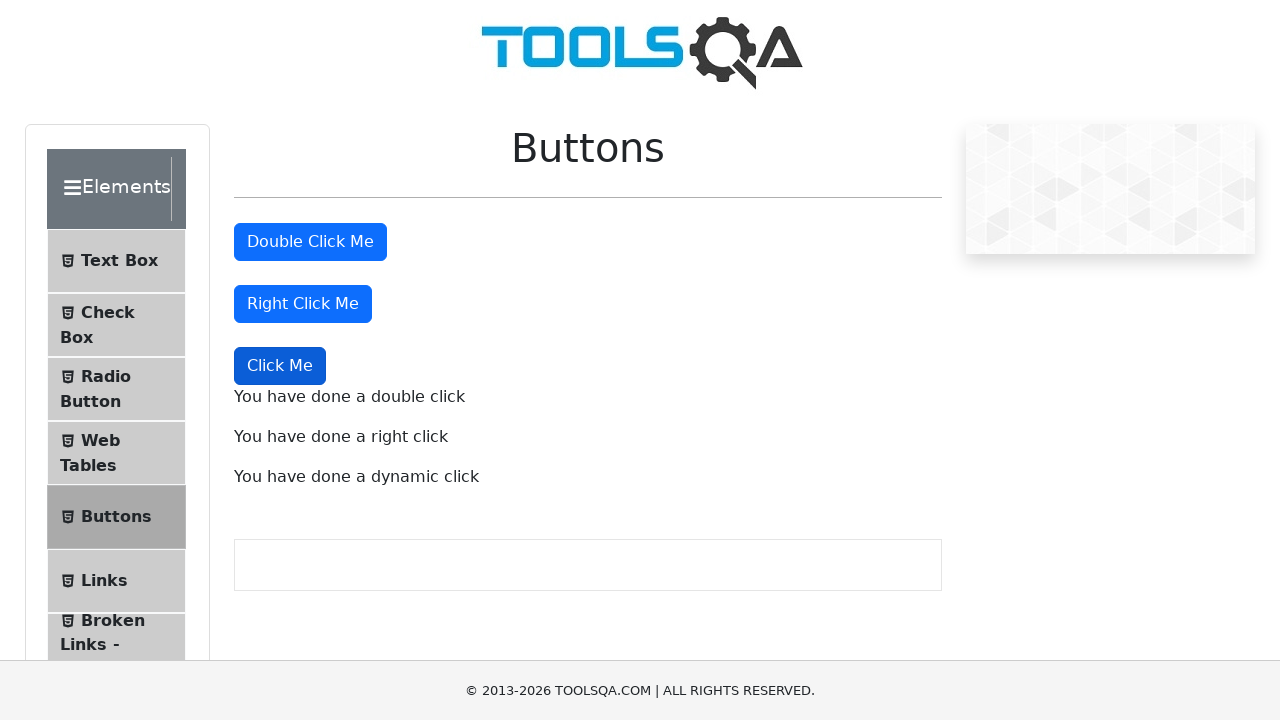

Verified right click message appears: 'You have done a right click'
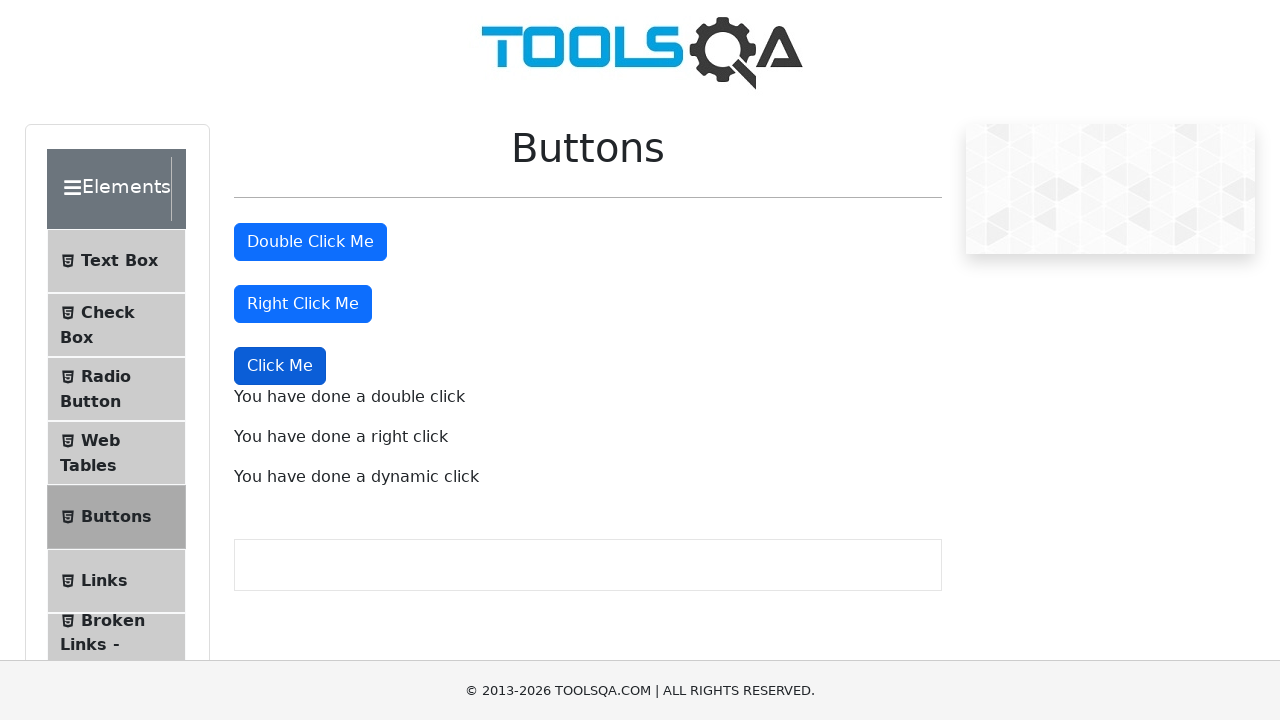

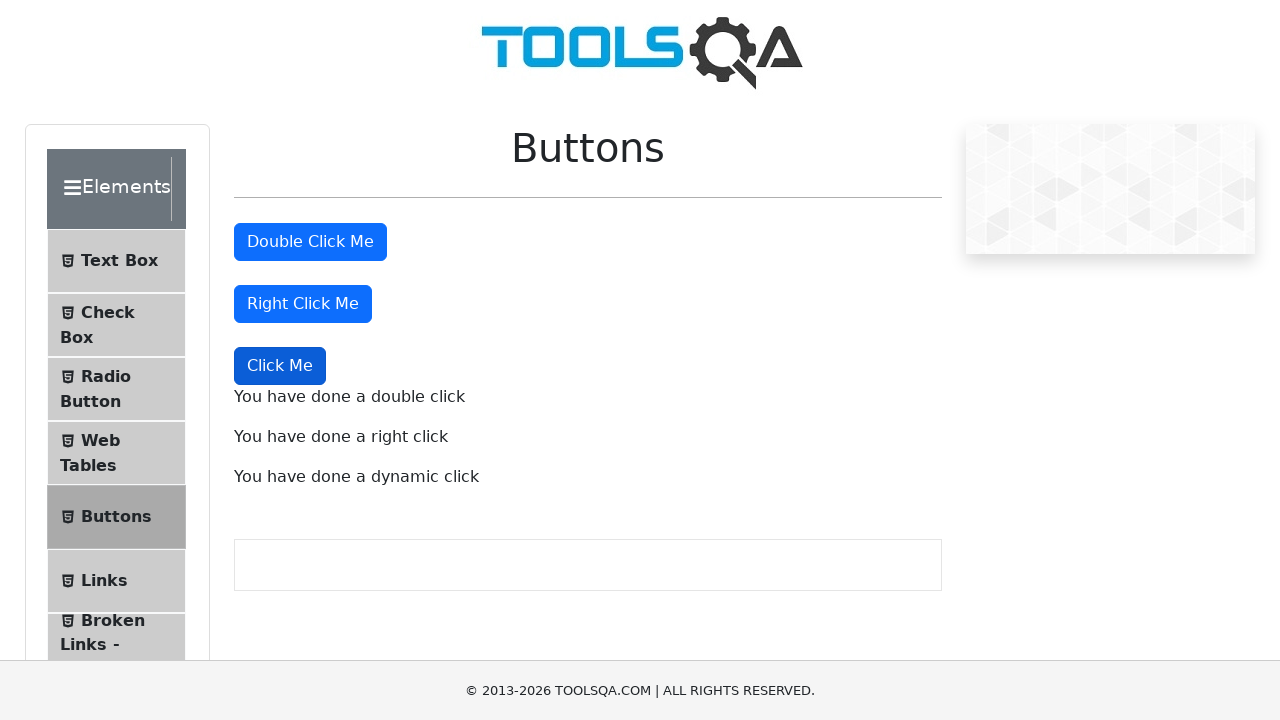